Tests clicking the more information button that triggers an alert popup

Starting URL: https://igorsmasc.github.io/fomulario_cadastro_selenium/

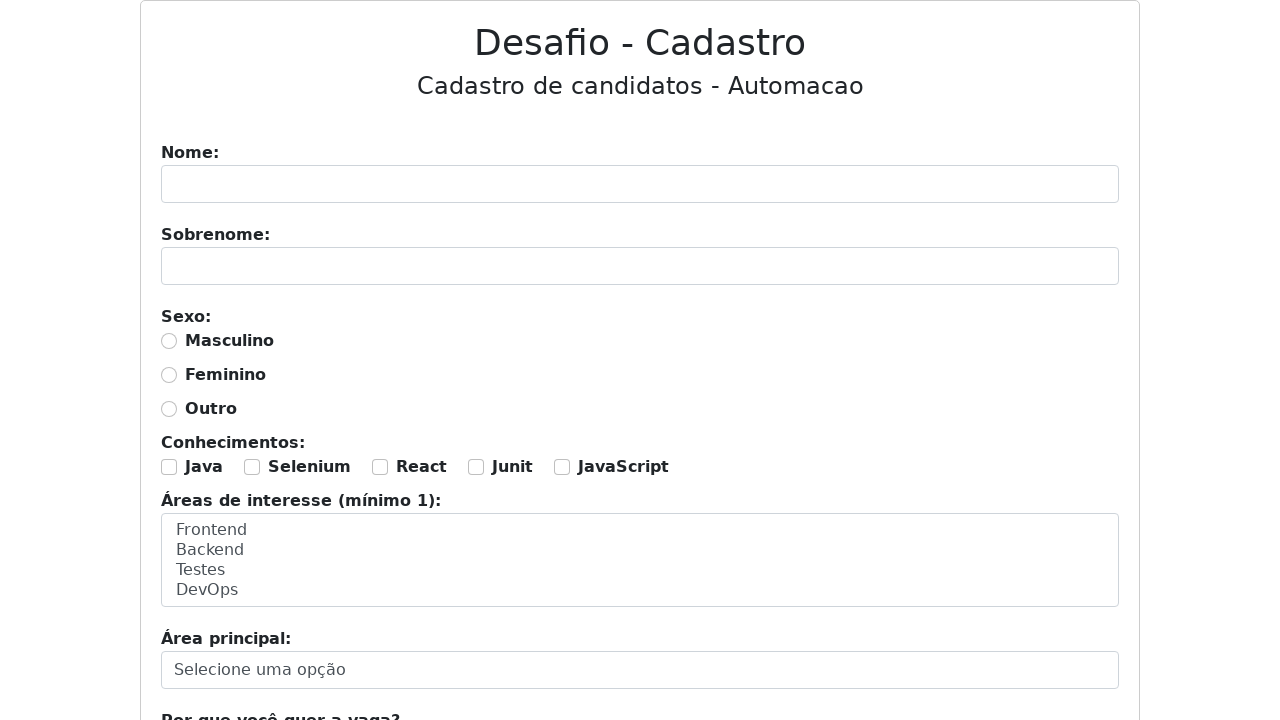

Clicked the more information button at (245, 361) on #btn-info
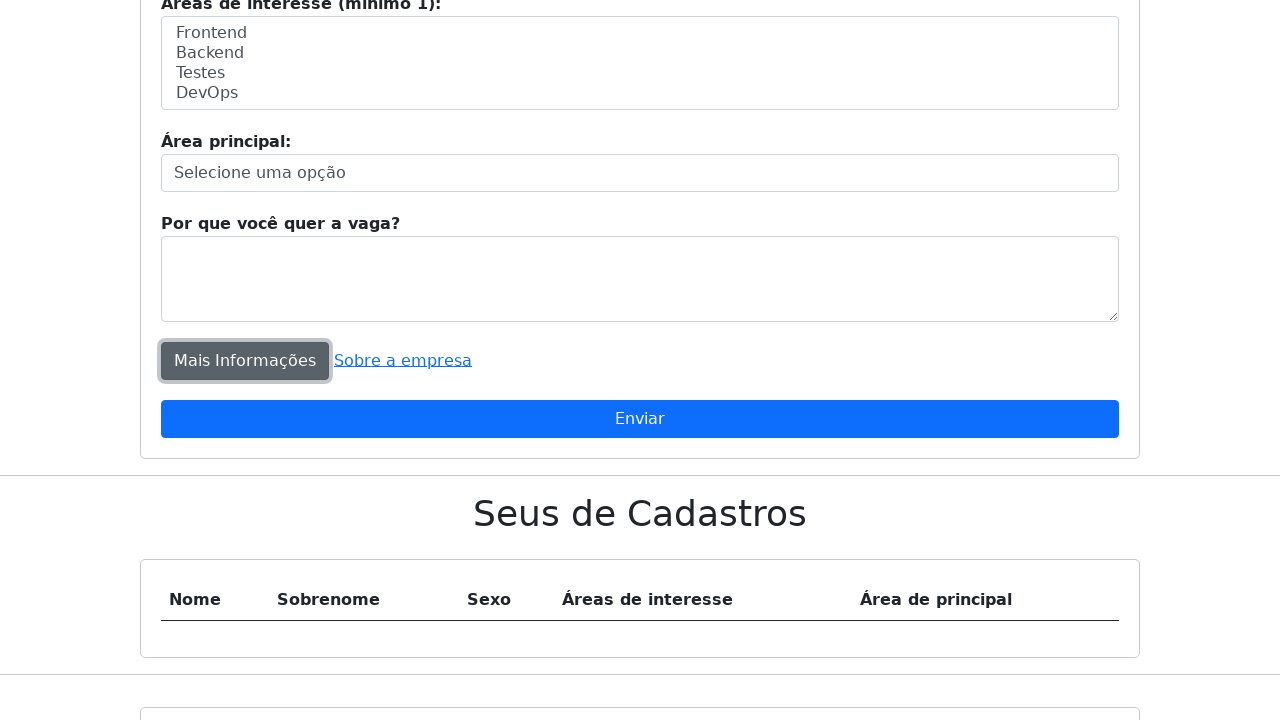

Set up alert dialog handler to accept popup
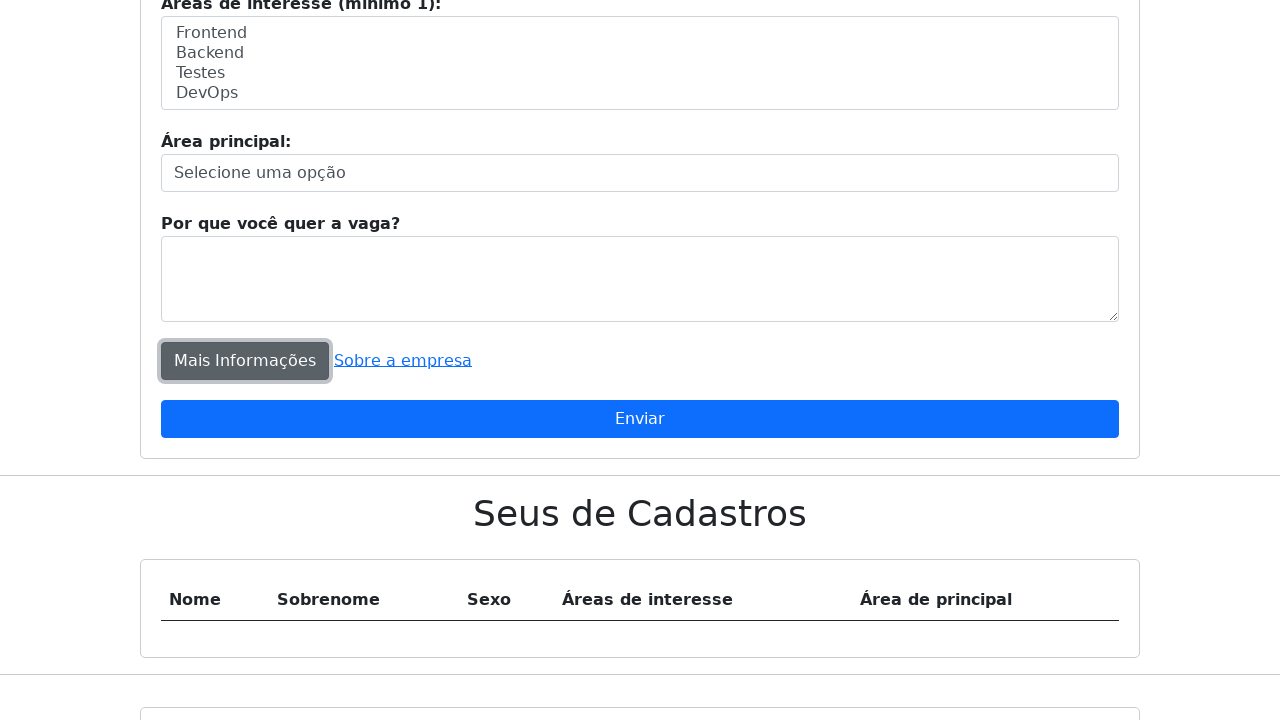

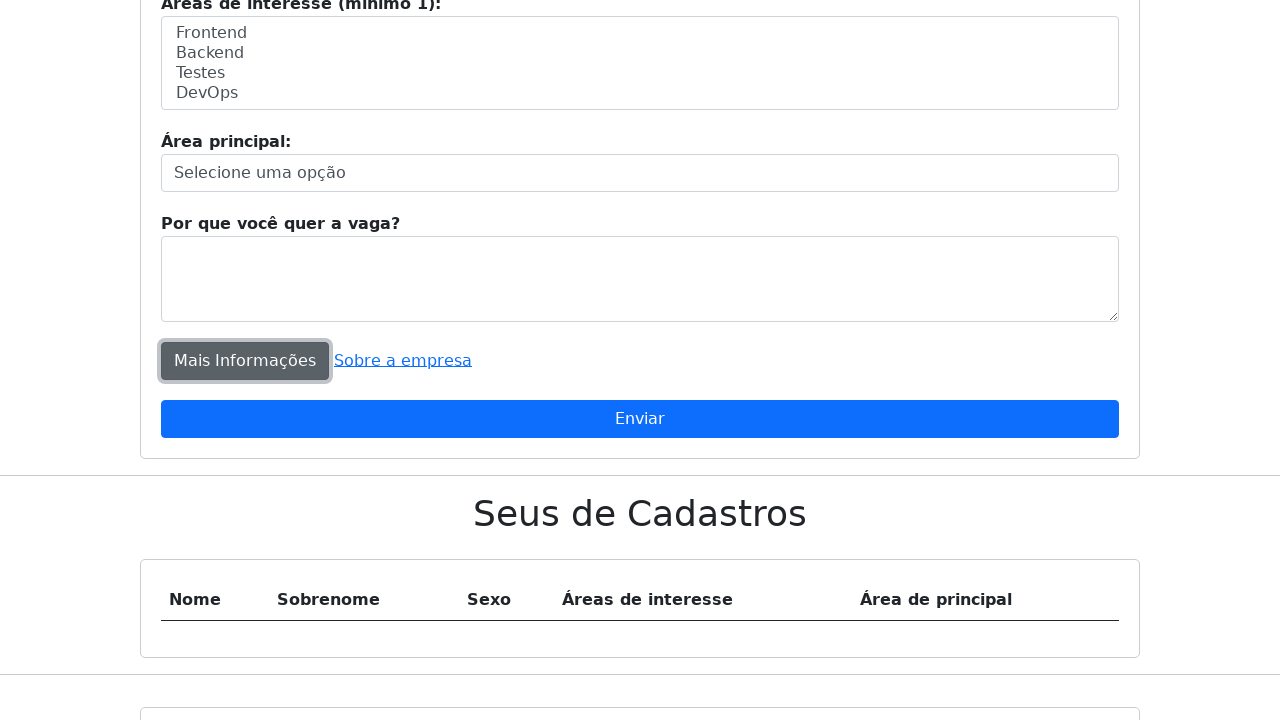